Tests modifying link target attribute and performing search on 12306 website

Starting URL: https://www.12306.cn/

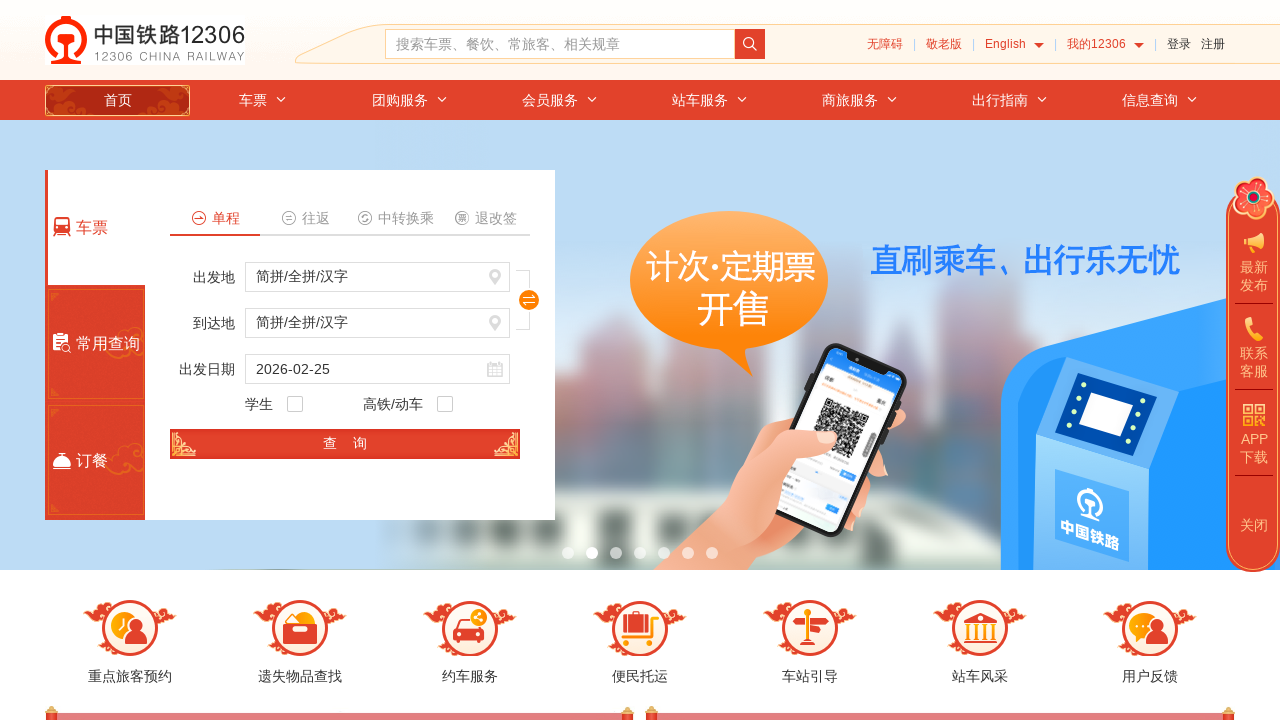

Modified link target attribute to open in same tab
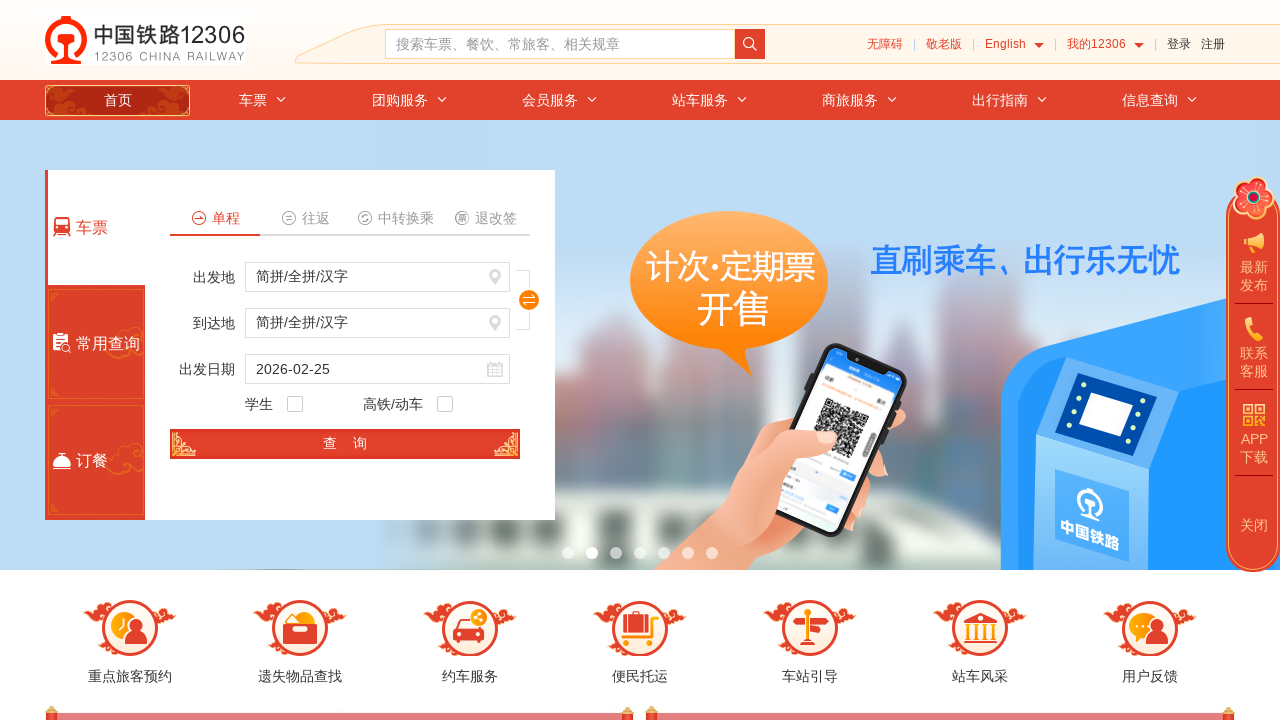

Clicked on the first service link at (340, 640) on xpath=//*[@id="g-service-lg-list"]/li[1]/a
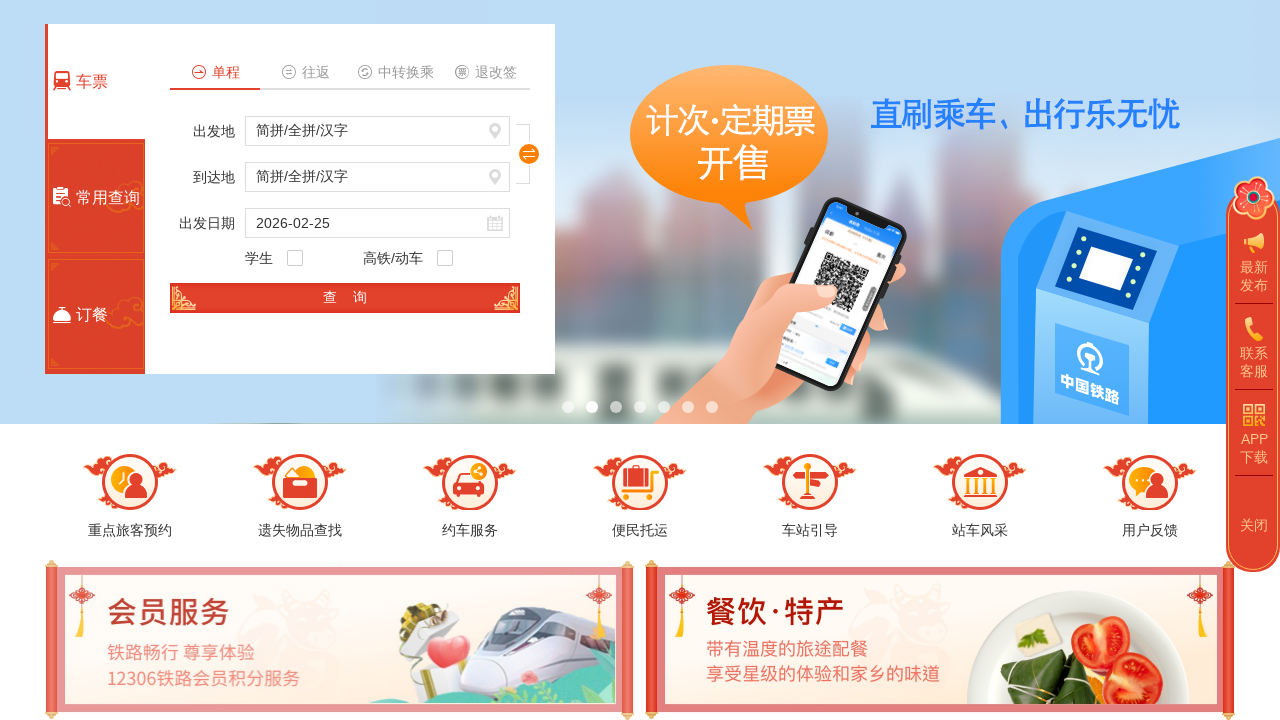

Filled search input with '广州' on #search-input
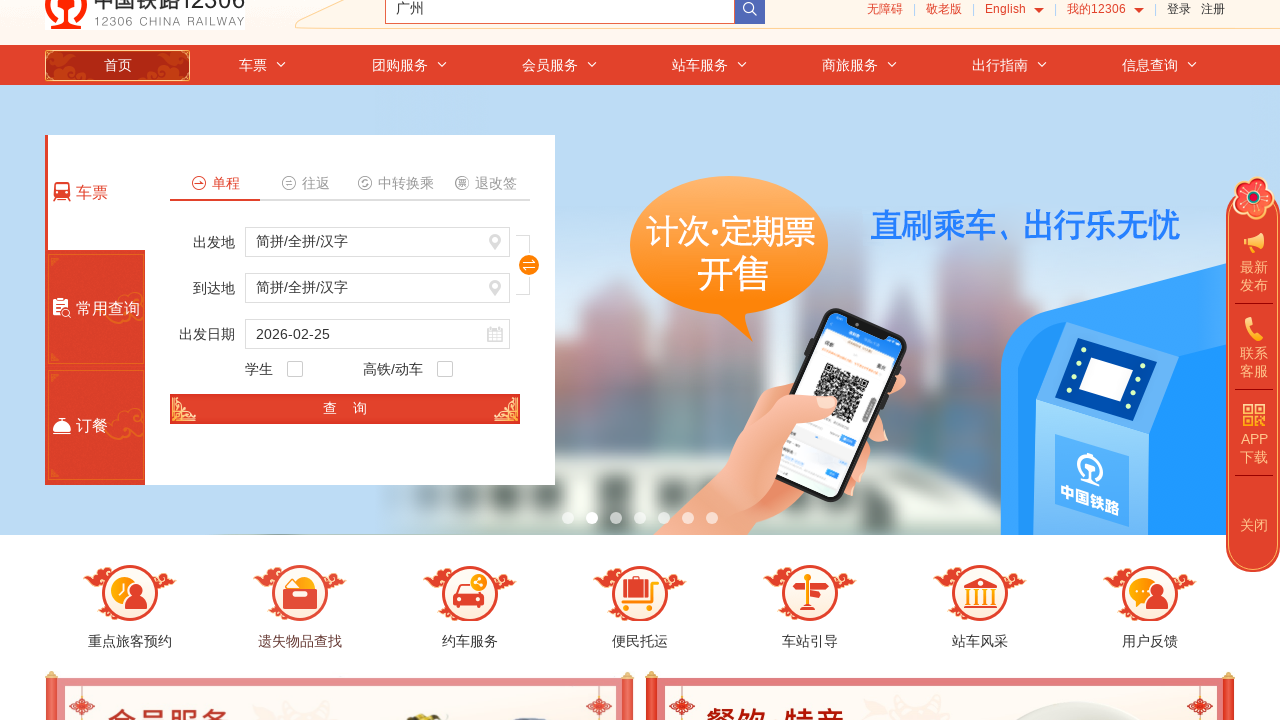

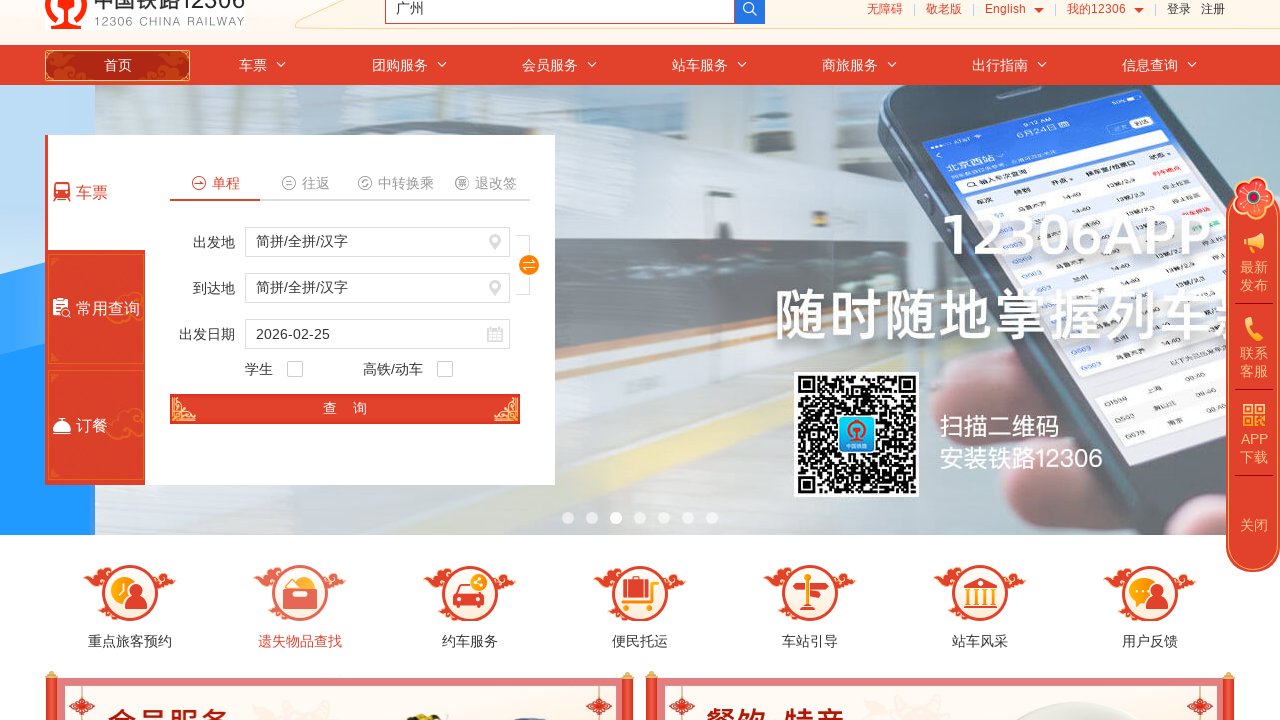